Tests page scrolling functionality by scrolling to a specific element on a Selenium course content page

Starting URL: http://greenstech.in/selenium-course-content.html

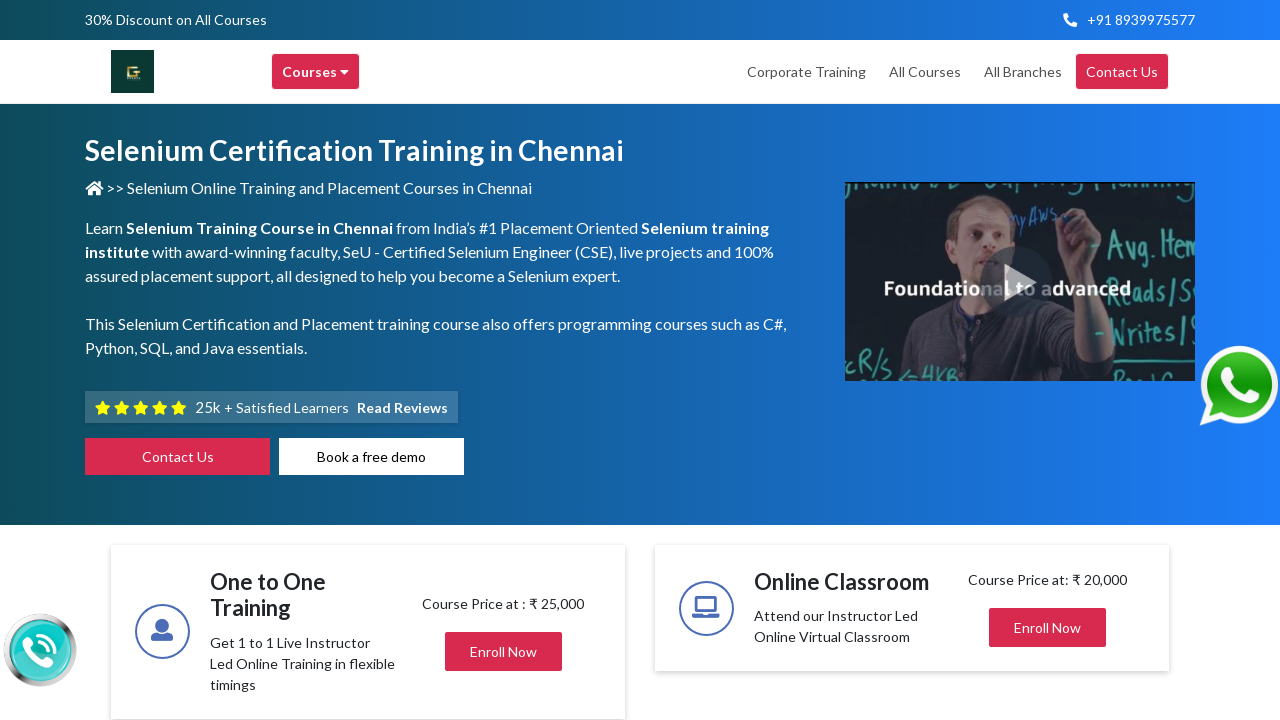

Scrolled to 'Greens Technology' element on the Selenium course content page
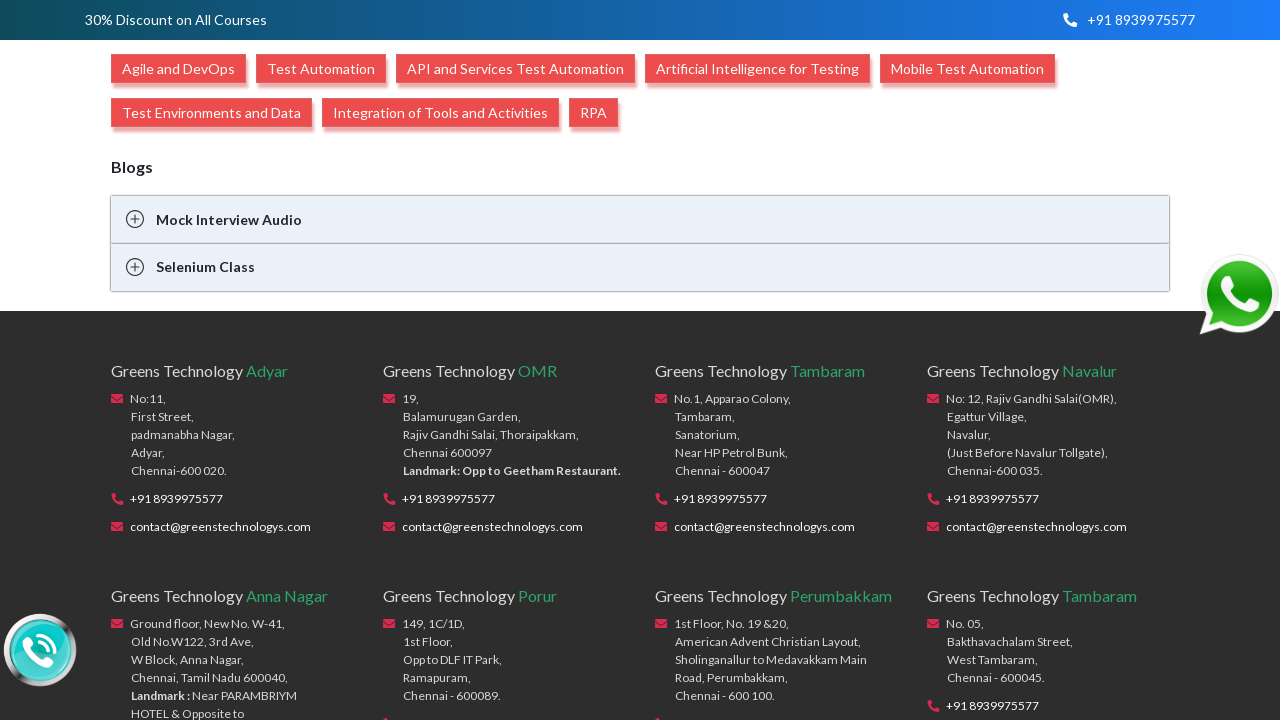

Verified 'Greens Technology' element is visible after scrolling
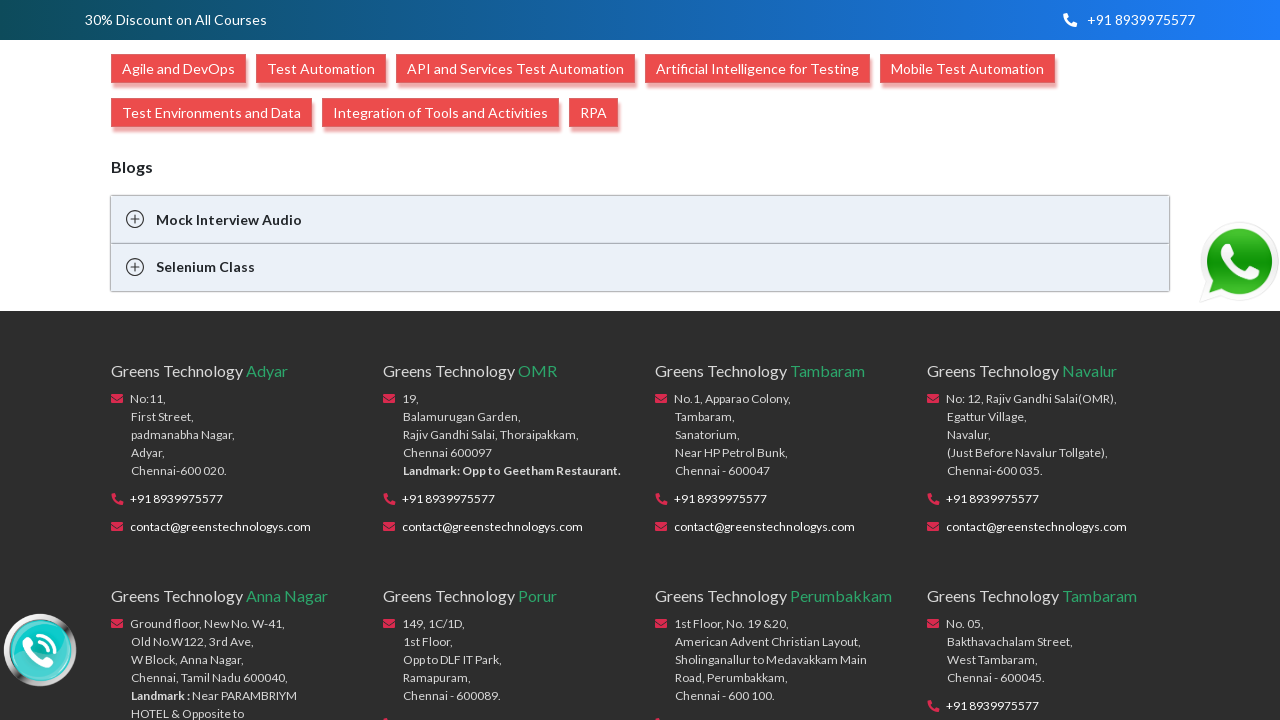

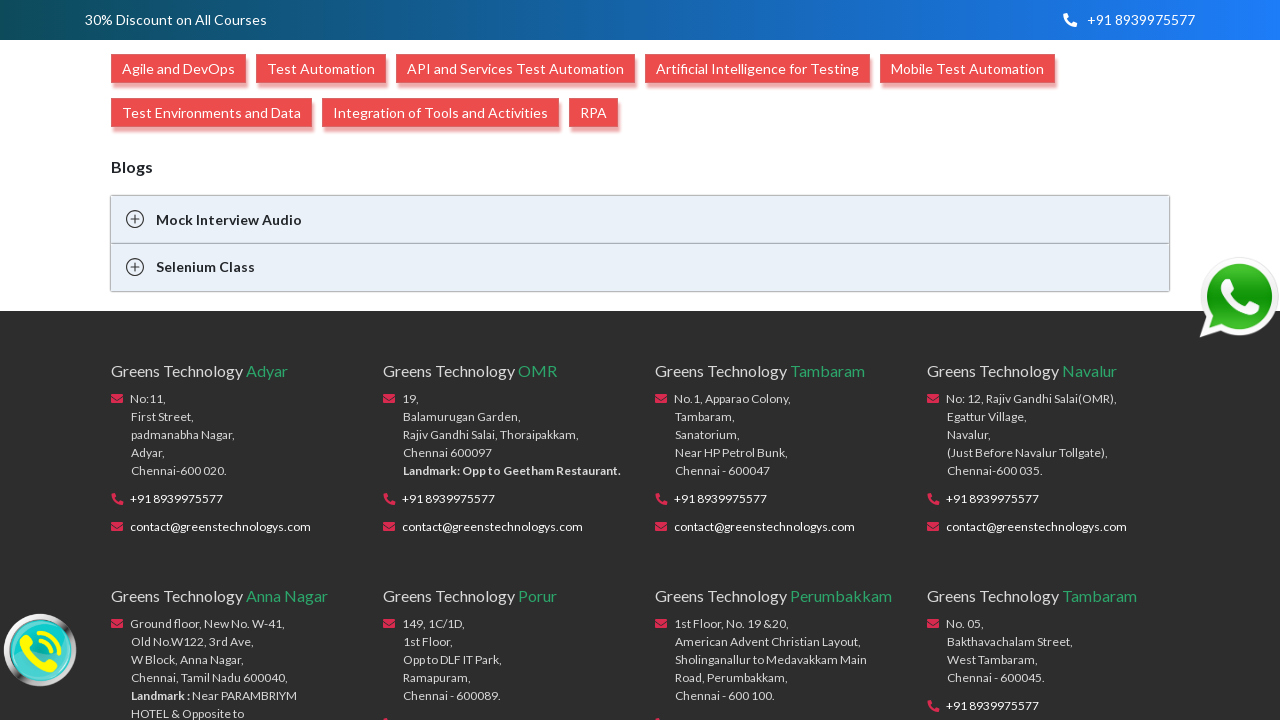